Tests dynamic loading page by clicking start button and waiting for content to appear using static waits

Starting URL: http://the-internet.herokuapp.com/dynamic_loading/2

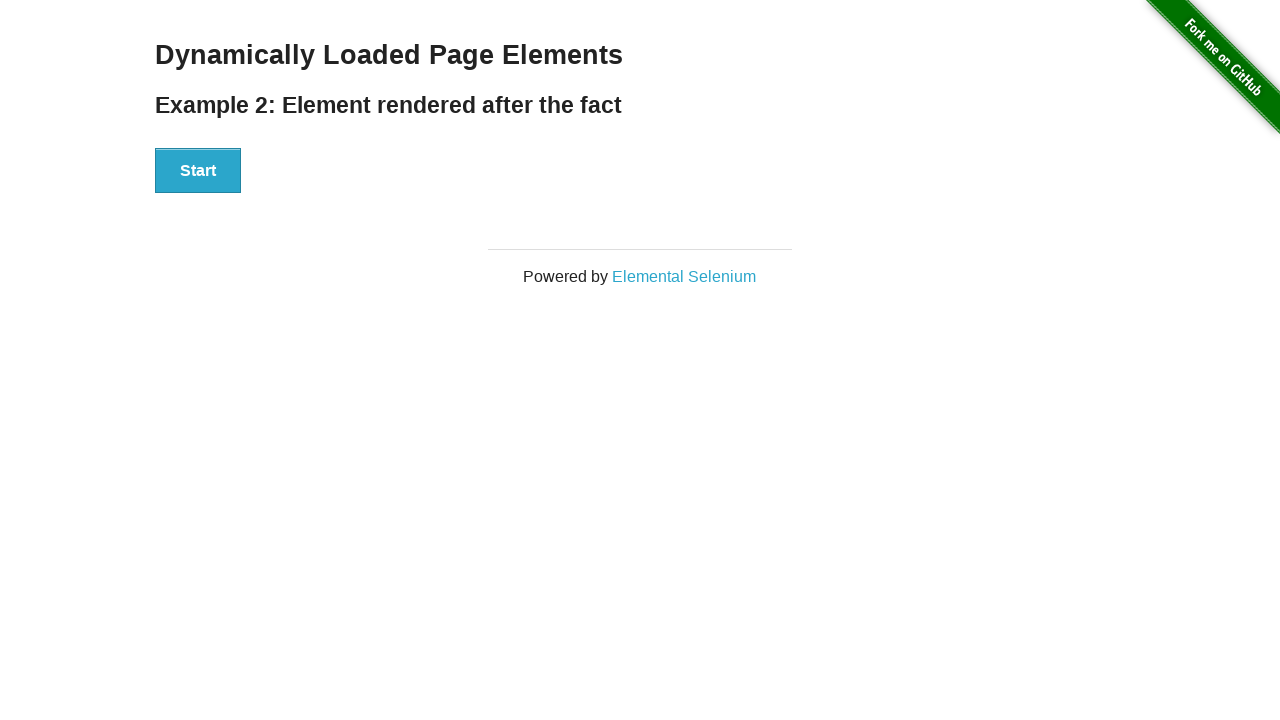

Navigated to dynamic loading page
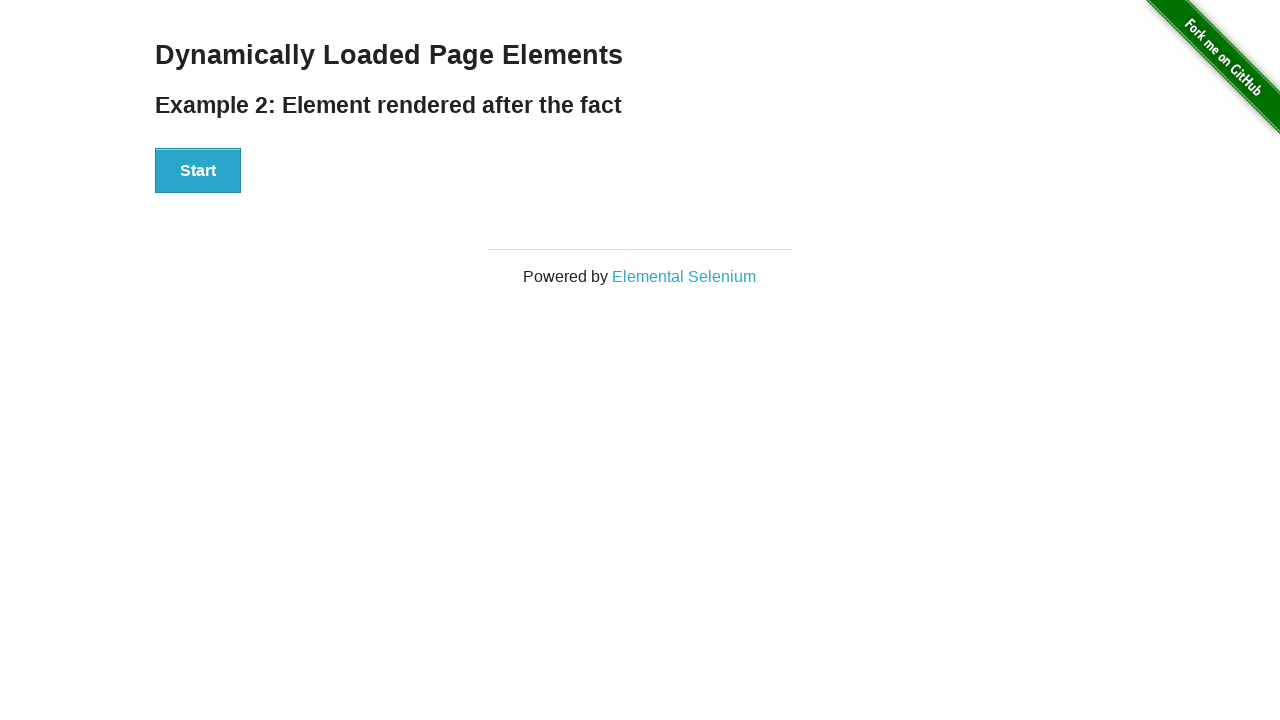

Clicked start button to trigger dynamic loading at (198, 171) on #start > button
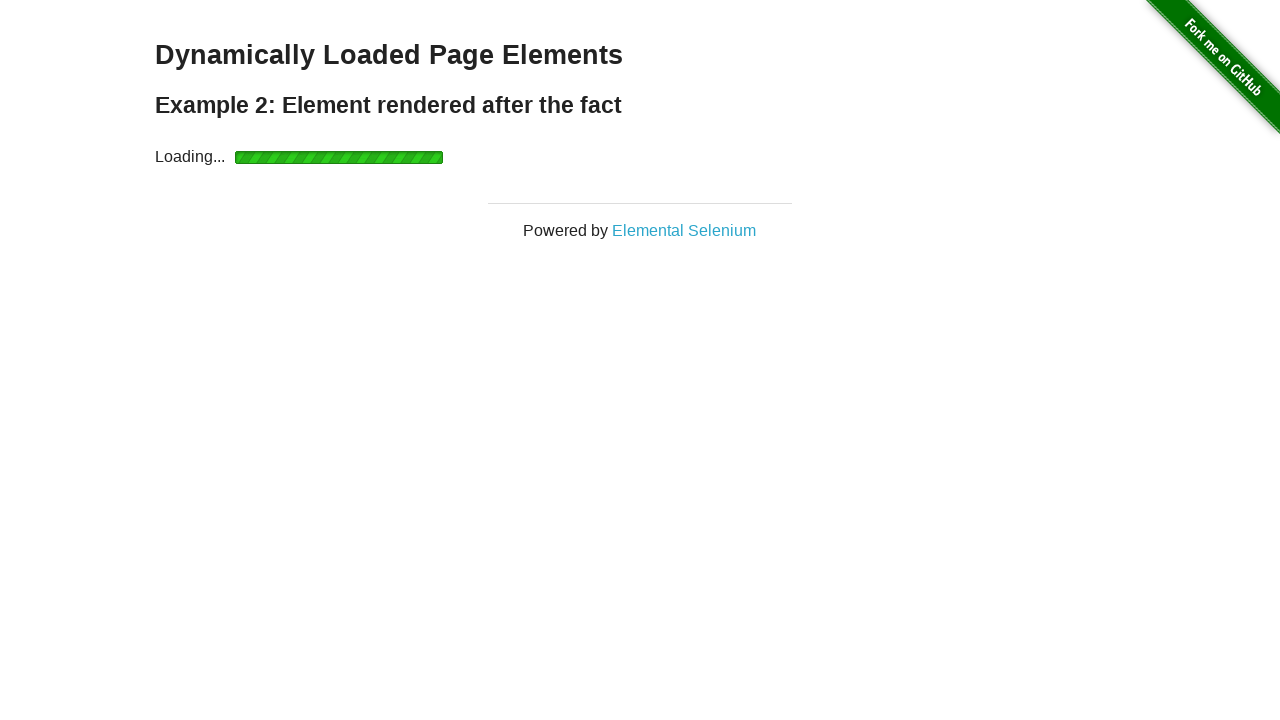

Finish element appeared after static wait
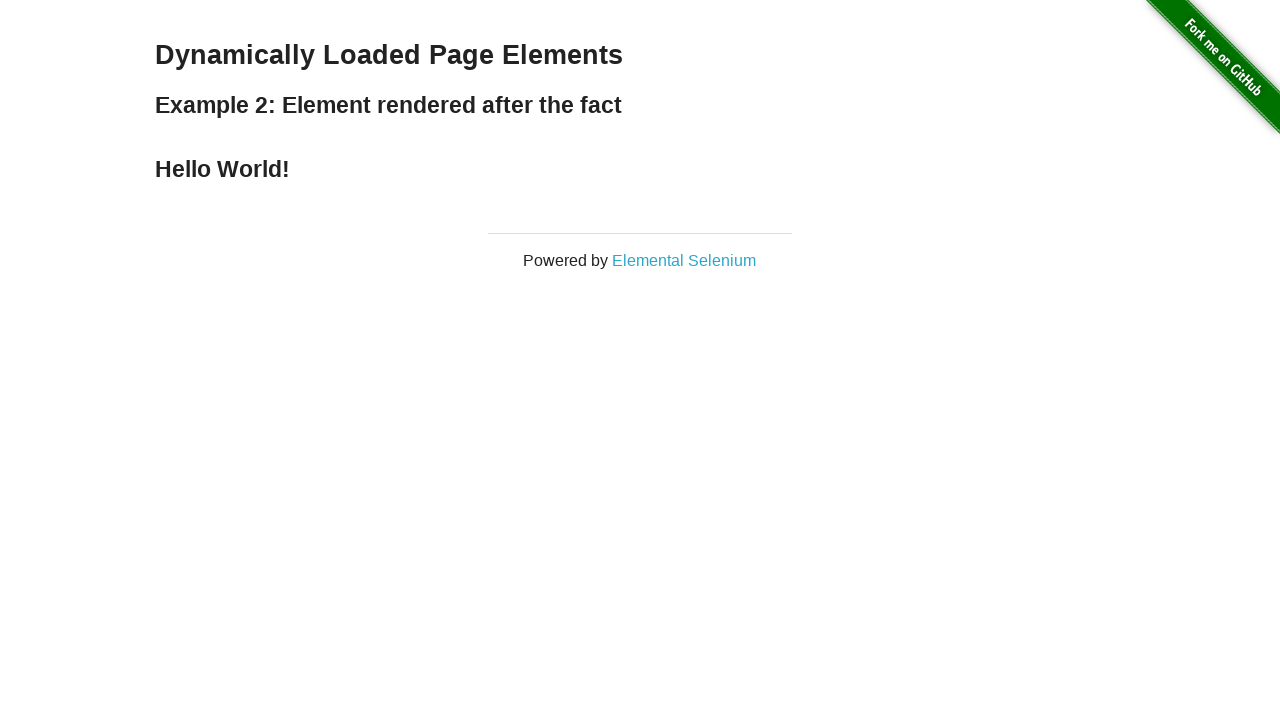

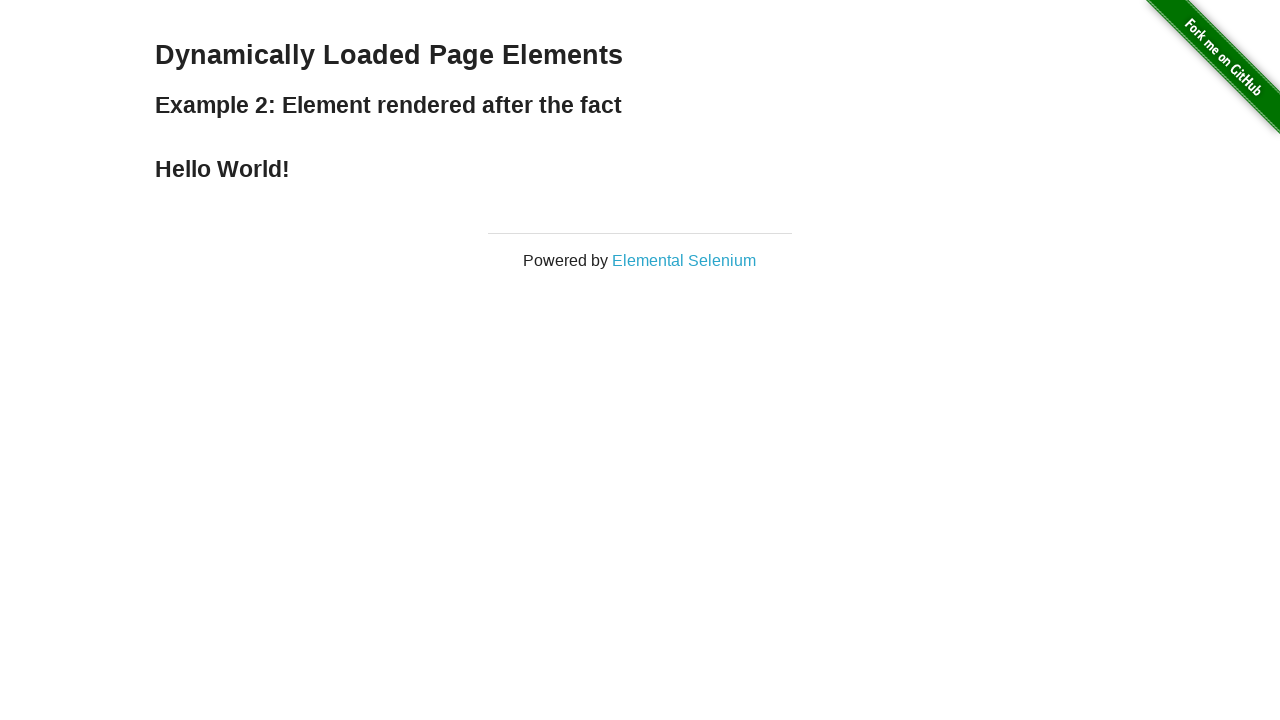